Tests autowaiting functionality by clicking an AJAX button and verifying the success message appears after the AJAX request completes

Starting URL: http://www.uitestingplayground.com/ajax

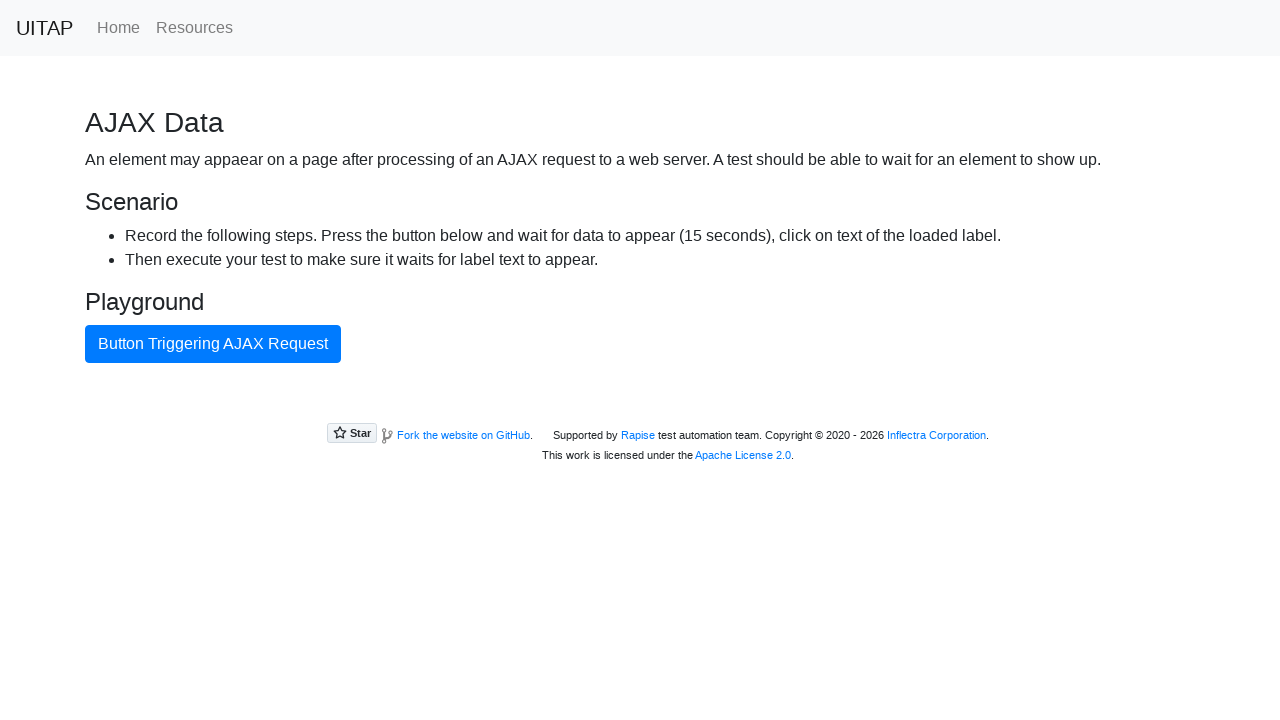

Clicked the AJAX button to trigger request at (213, 344) on internal:text="Button Triggering AJAX Request"i
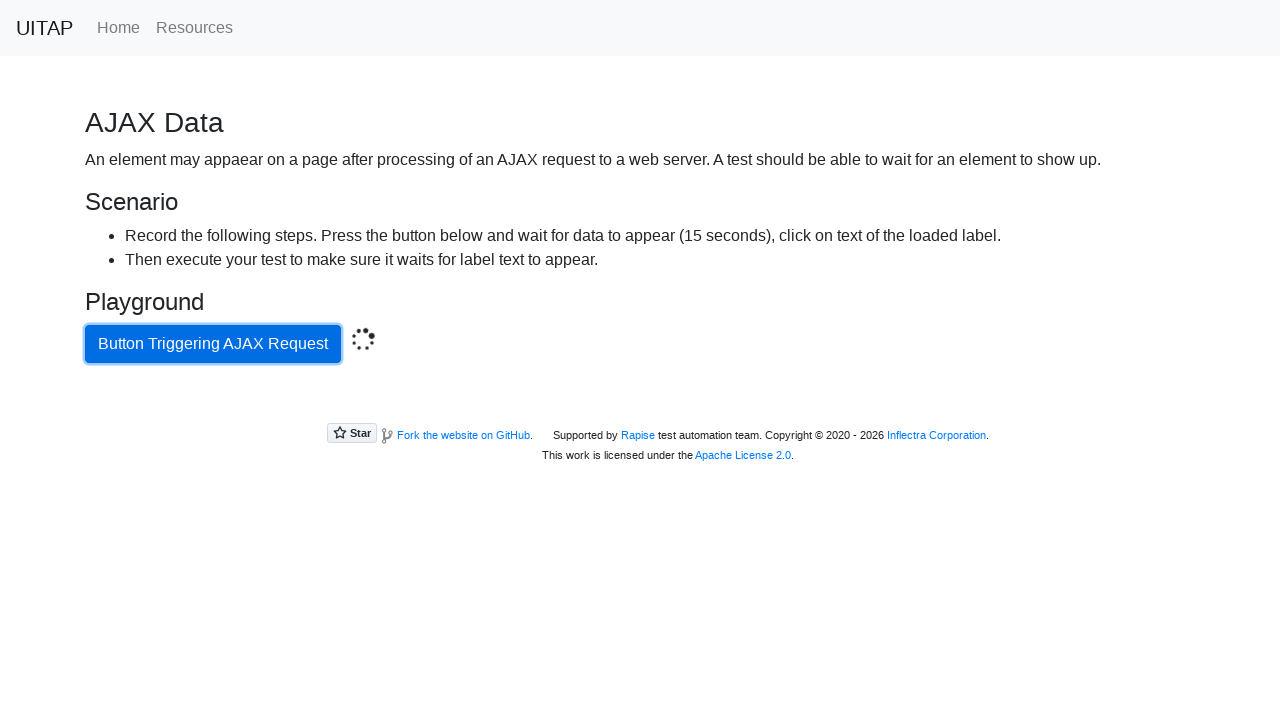

Success message element appeared after AJAX request completed
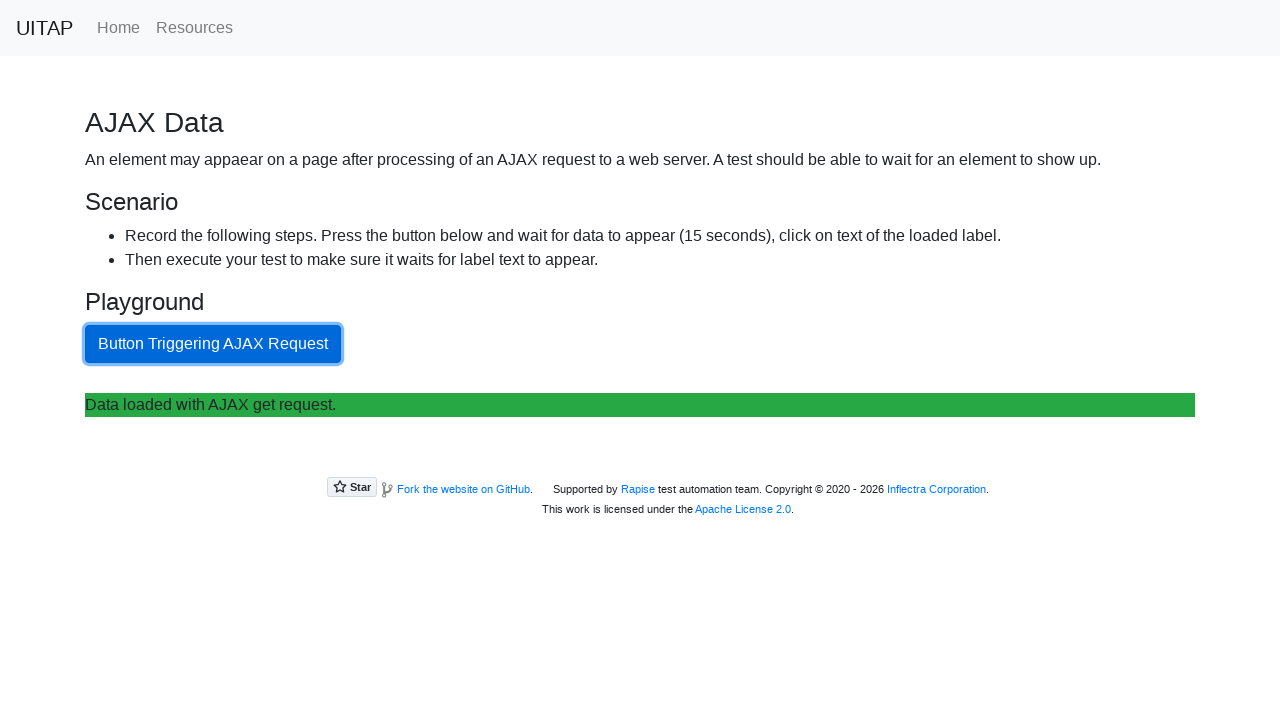

Retrieved success message text content
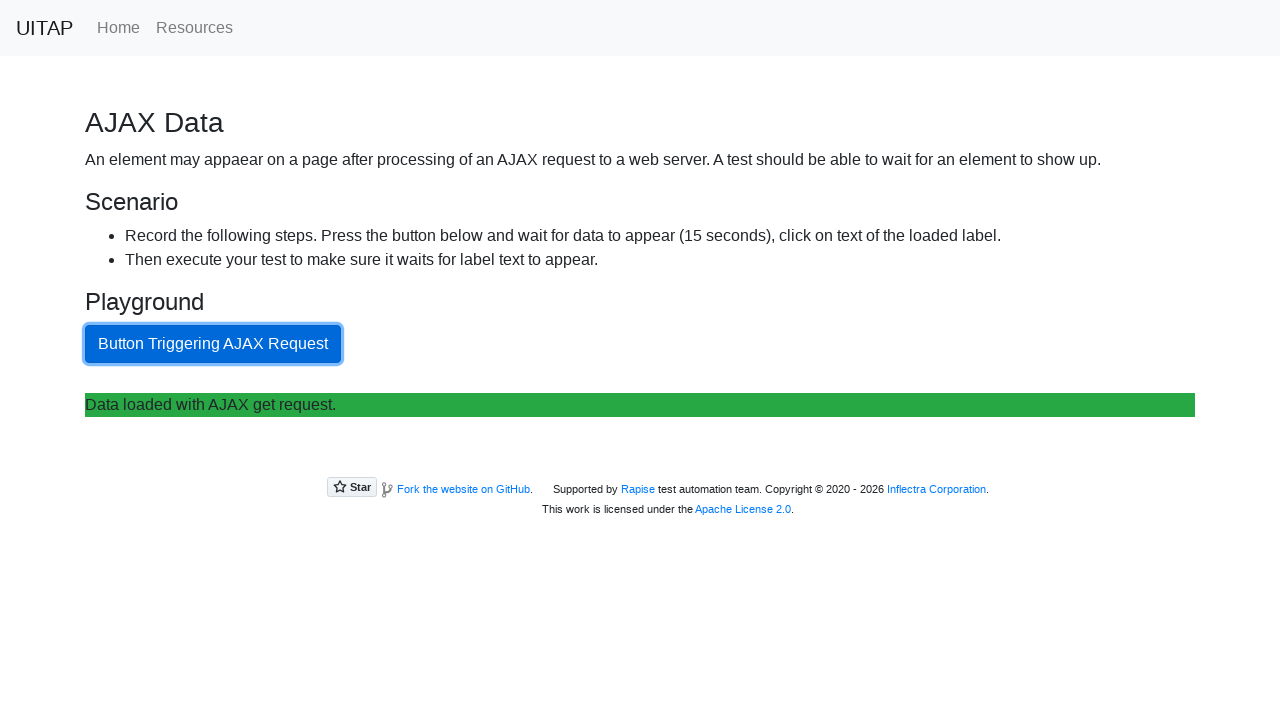

Verified success message equals 'Data loaded with AJAX get request.'
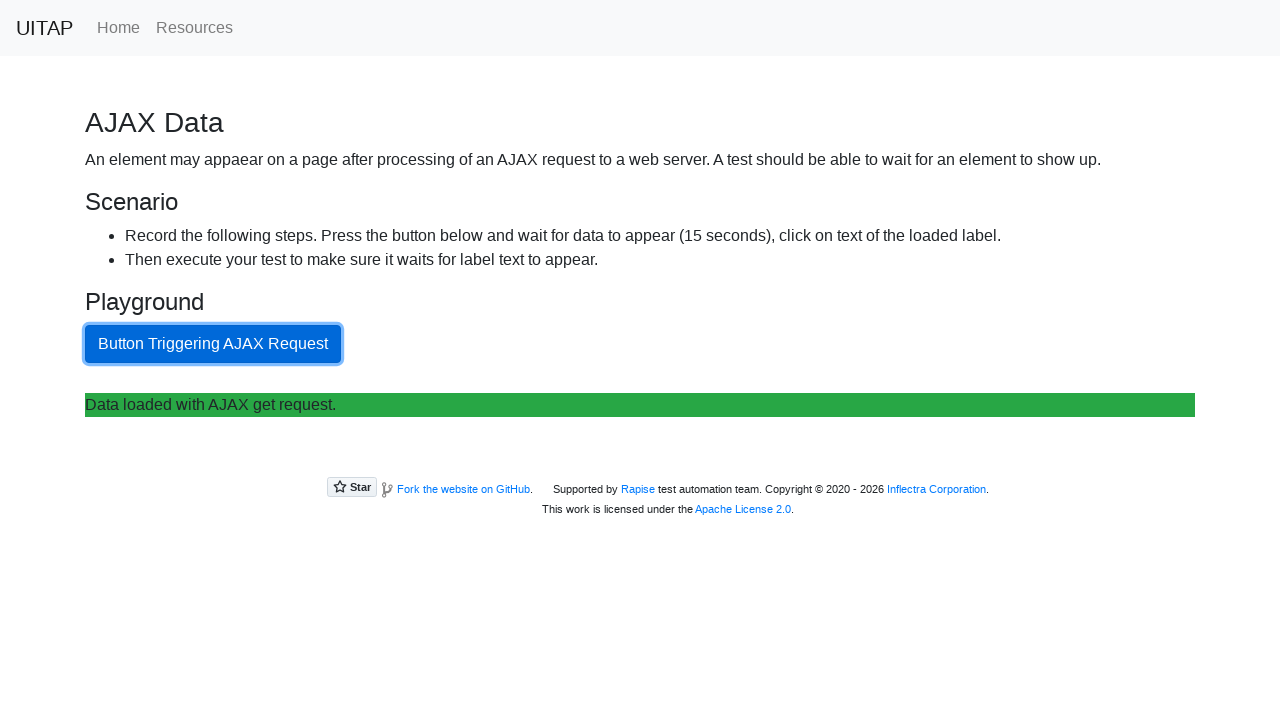

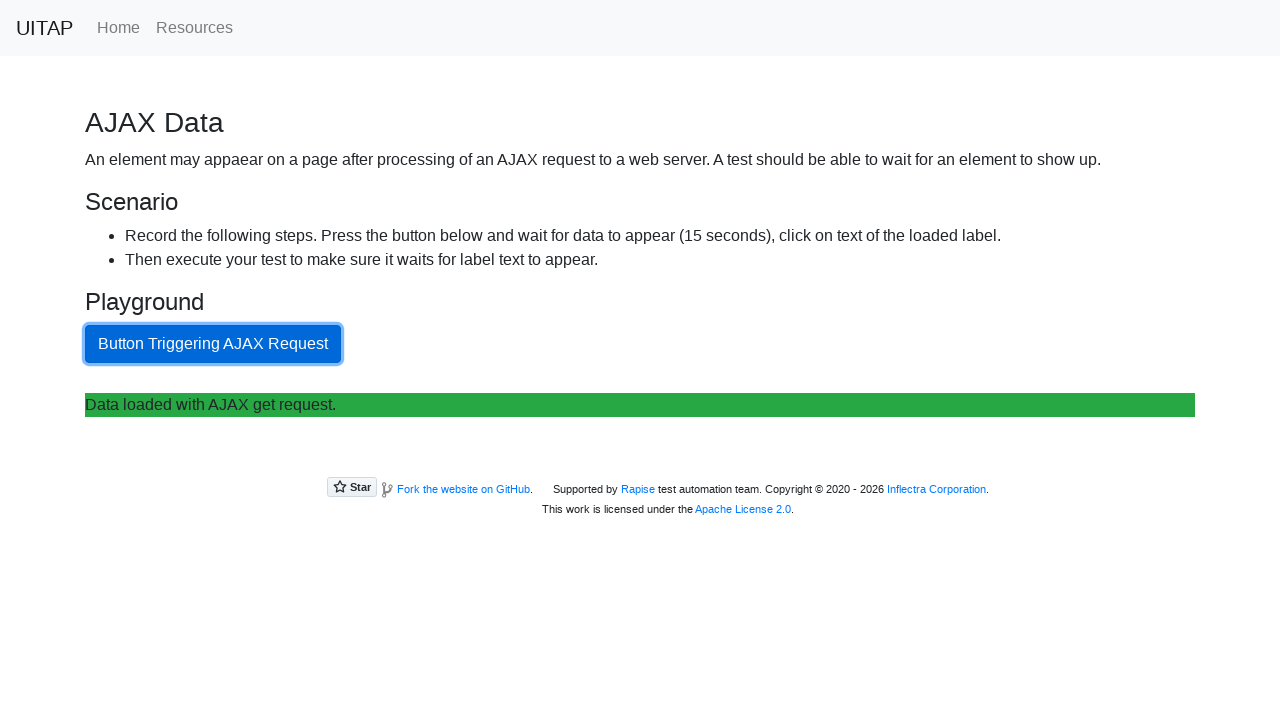